Tests the Ajio e-commerce site by searching for "bags", then applying filters for "Men" and "Men - Fashion Bags" categories to narrow down the product results.

Starting URL: https://www.ajio.com/

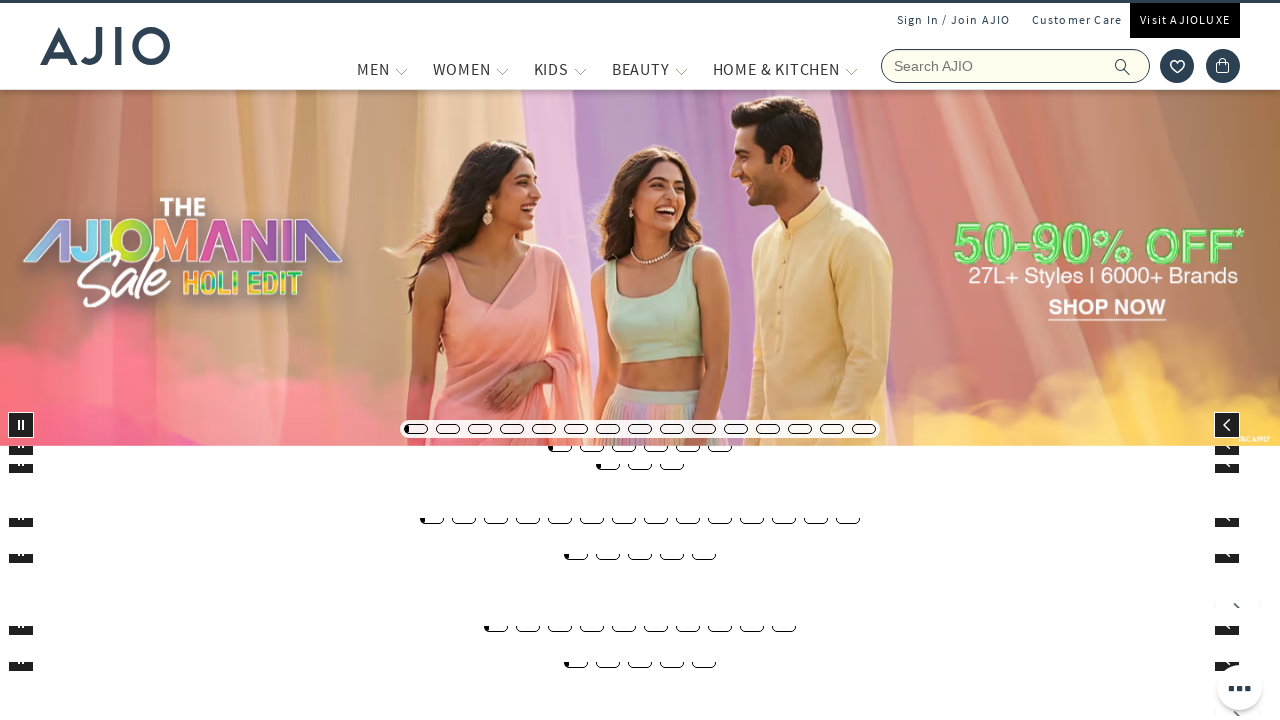

Filled search field with 'bags' on input[name='searchVal']
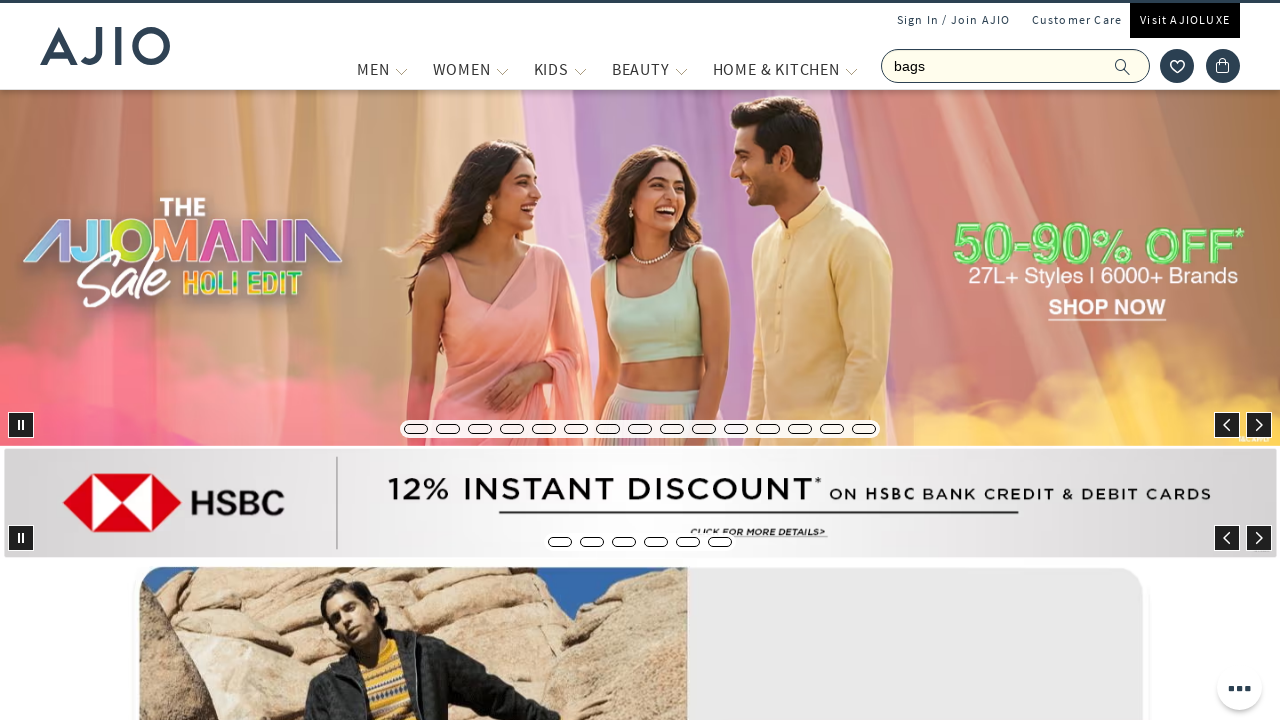

Pressed Enter to search for bags on input[name='searchVal']
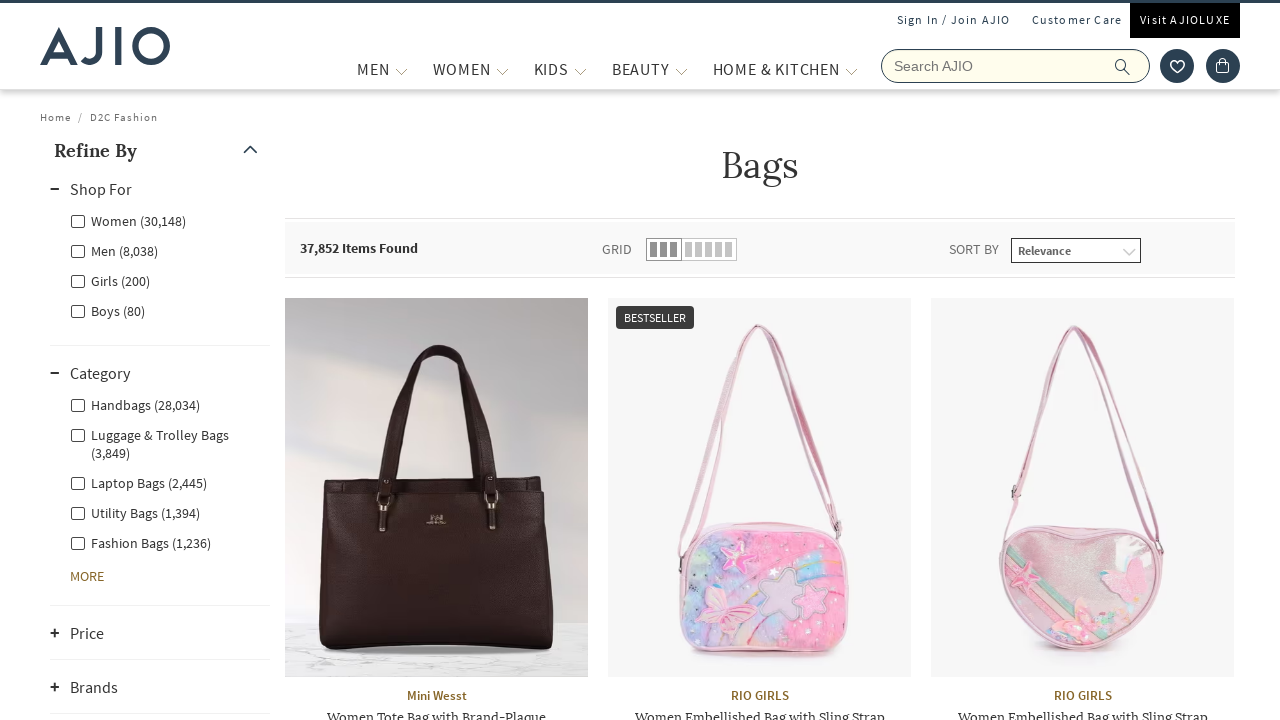

Search results loaded and Men filter became available
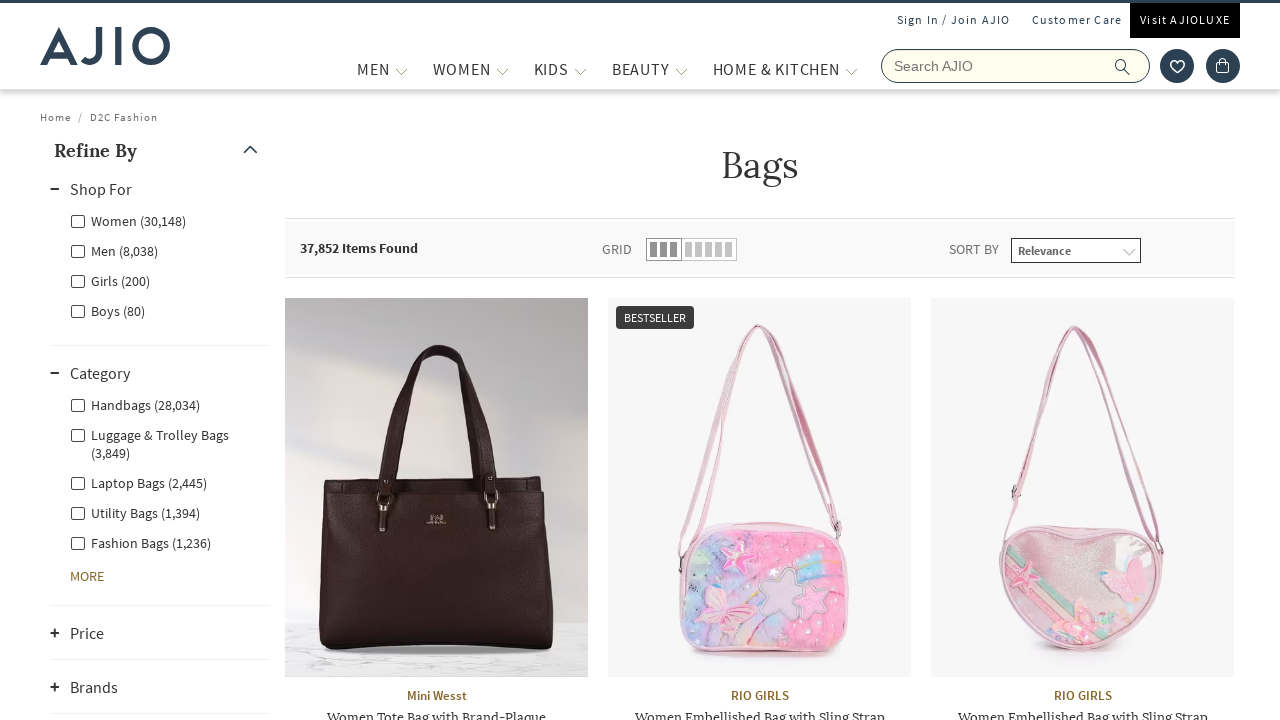

Clicked on Men category filter at (114, 250) on xpath=//label[@for='Men']
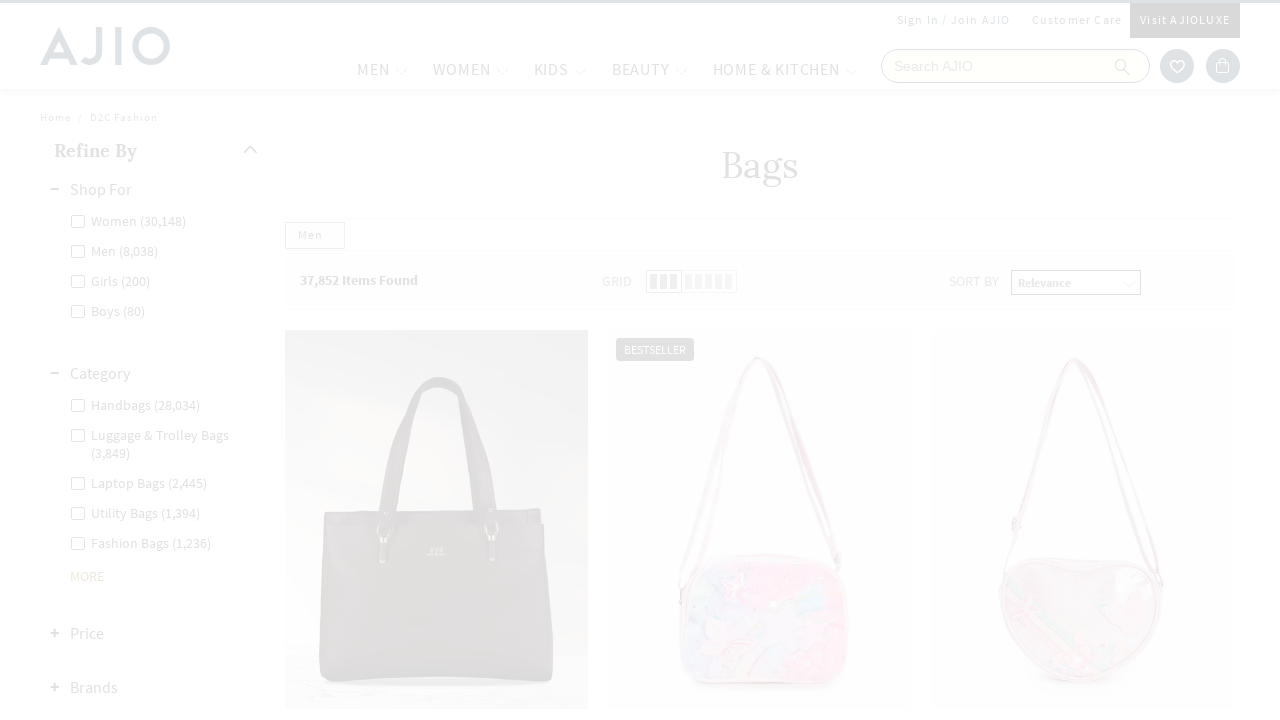

Waited for Men filter to apply
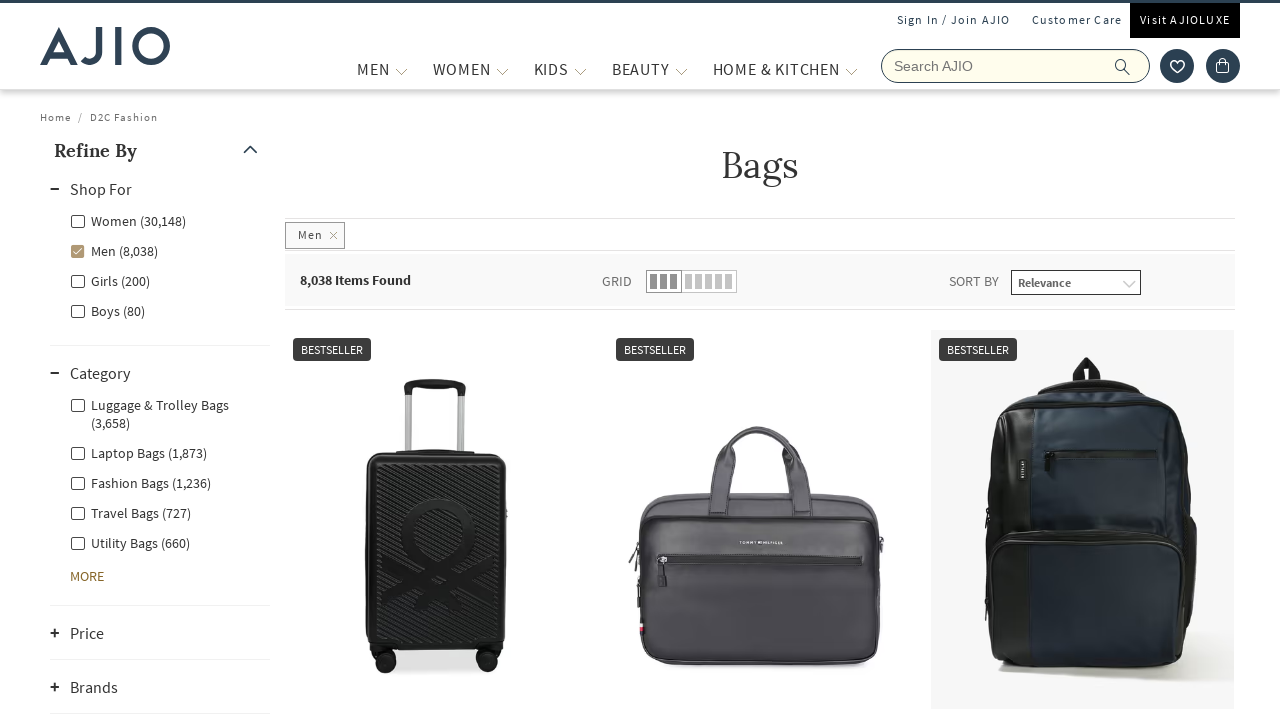

Clicked on Men - Fashion Bags subcategory filter at (140, 482) on xpath=//label[@for='Men - Fashion Bags']
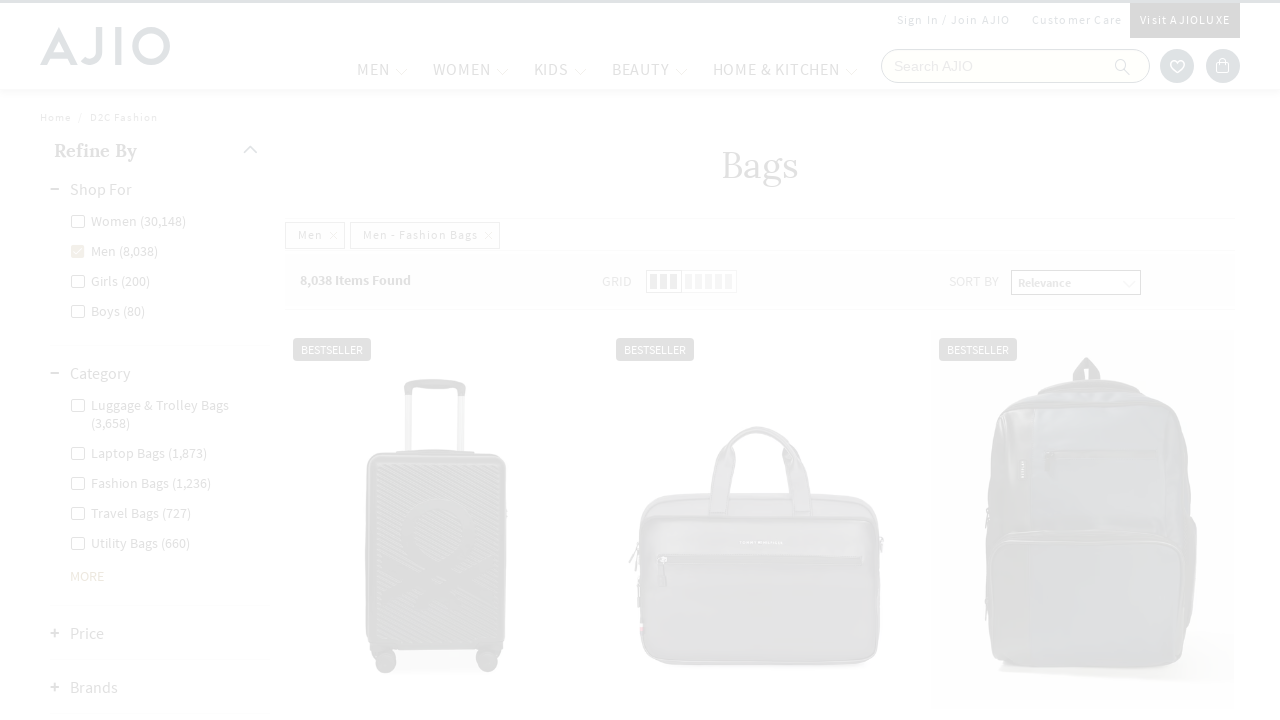

Filtered results loaded and result length indicator appeared
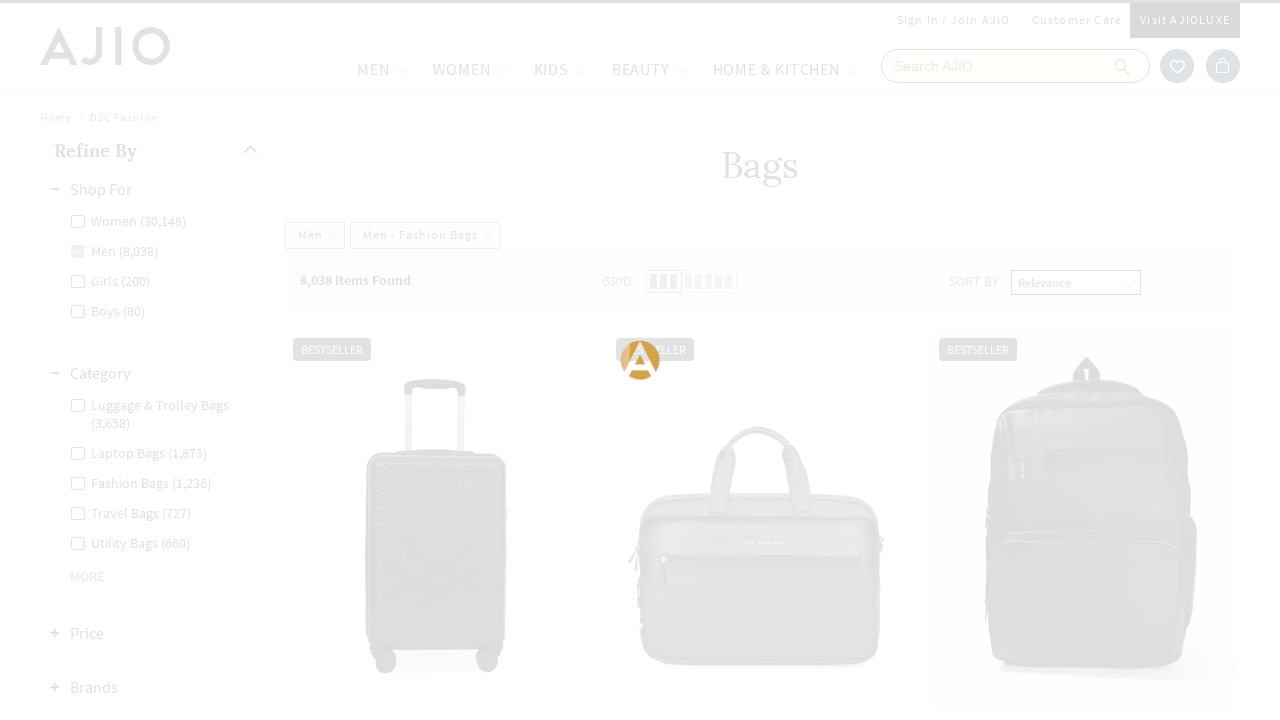

Product brands are displayed in filtered results
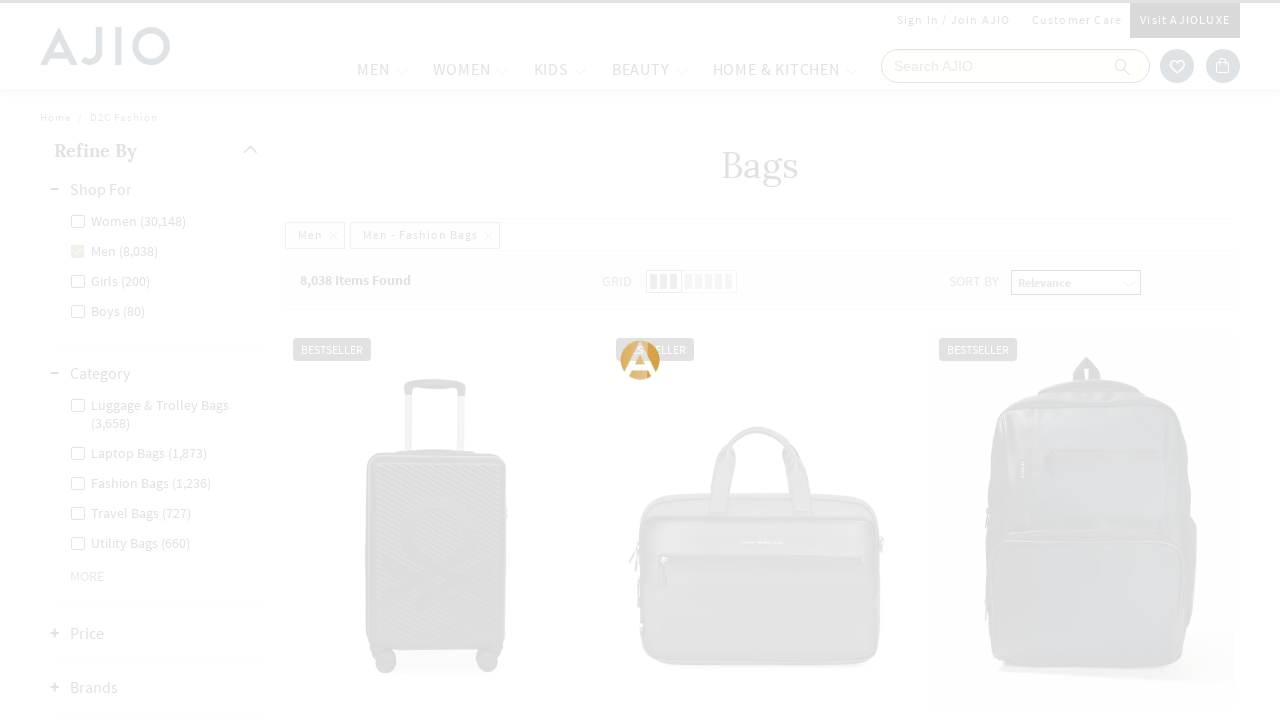

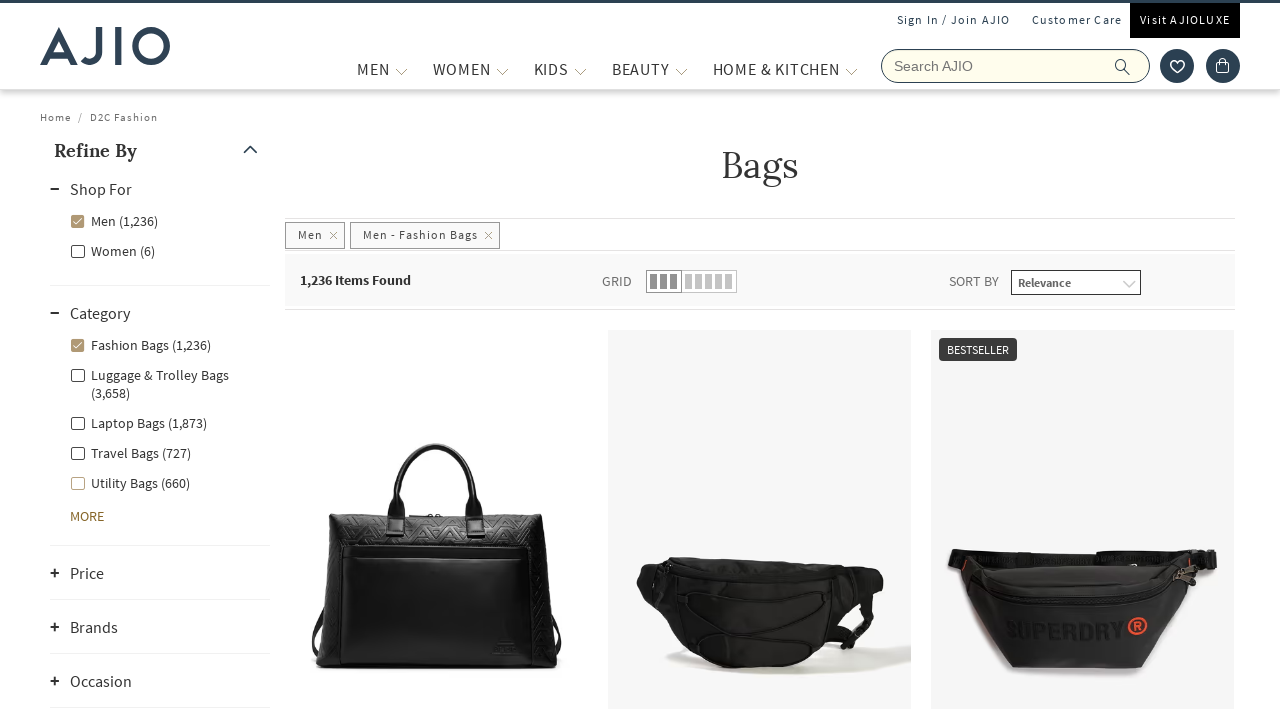